Navigates to the GlobalSQA demo site and scrolls down the page by 500 pixels to view content below the fold.

Starting URL: https://www.globalsqa.com/demo-site/

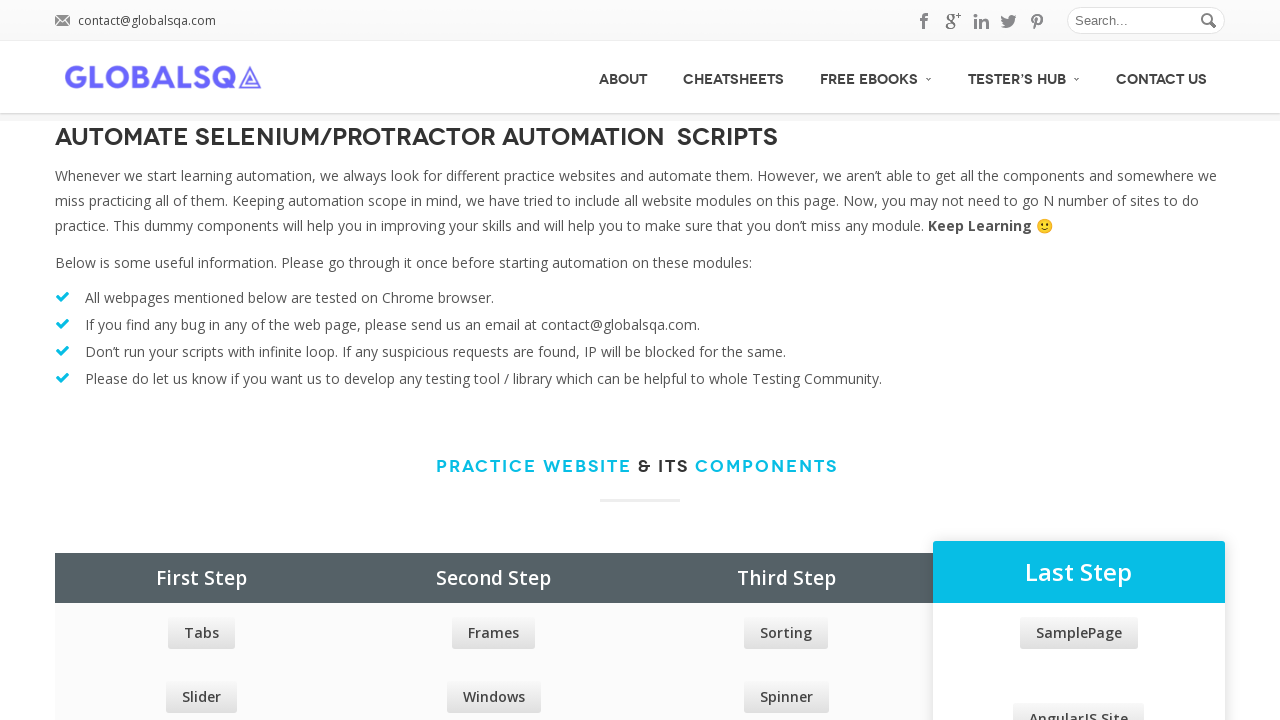

Navigated to GlobalSQA demo site
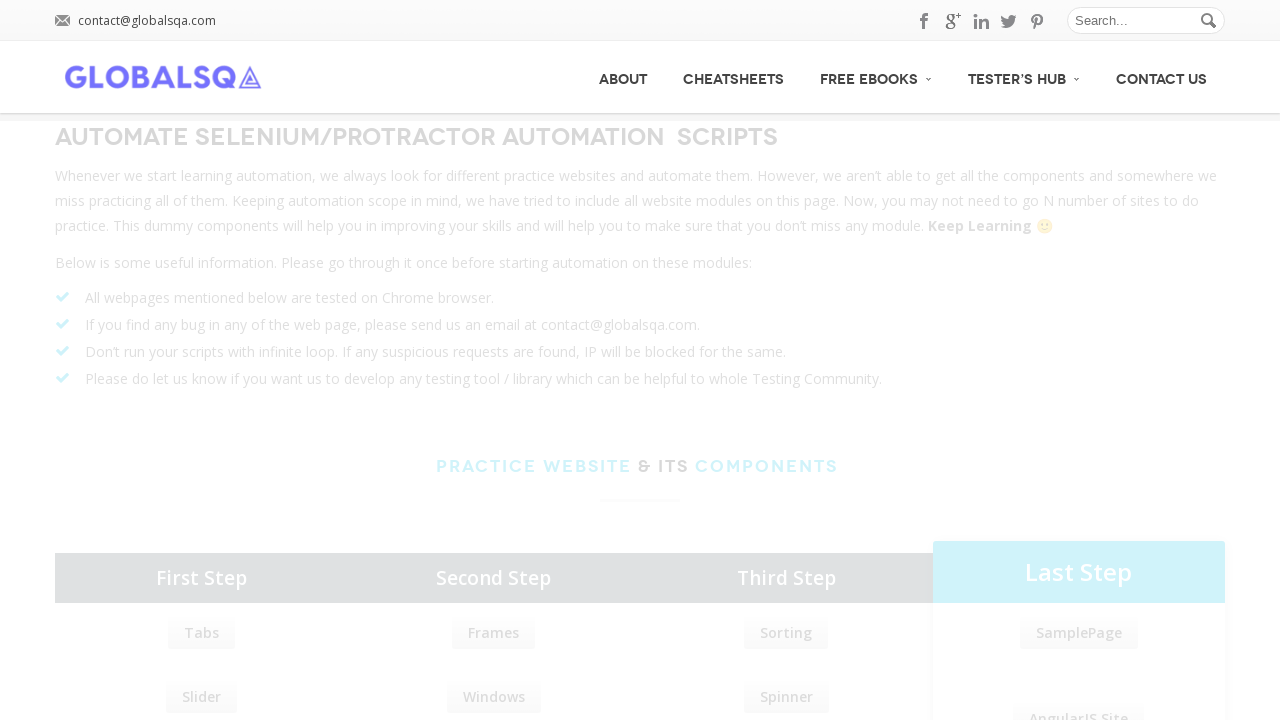

Scrolled down the page by 500 pixels to view content below the fold
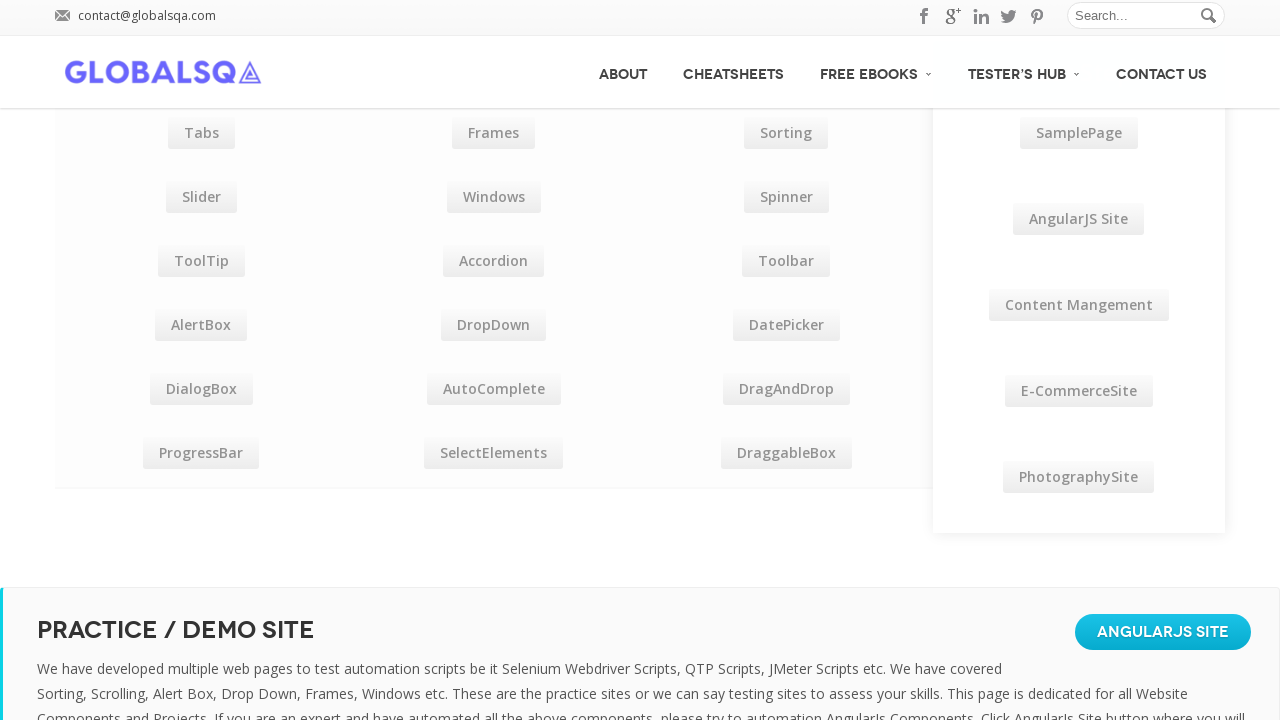

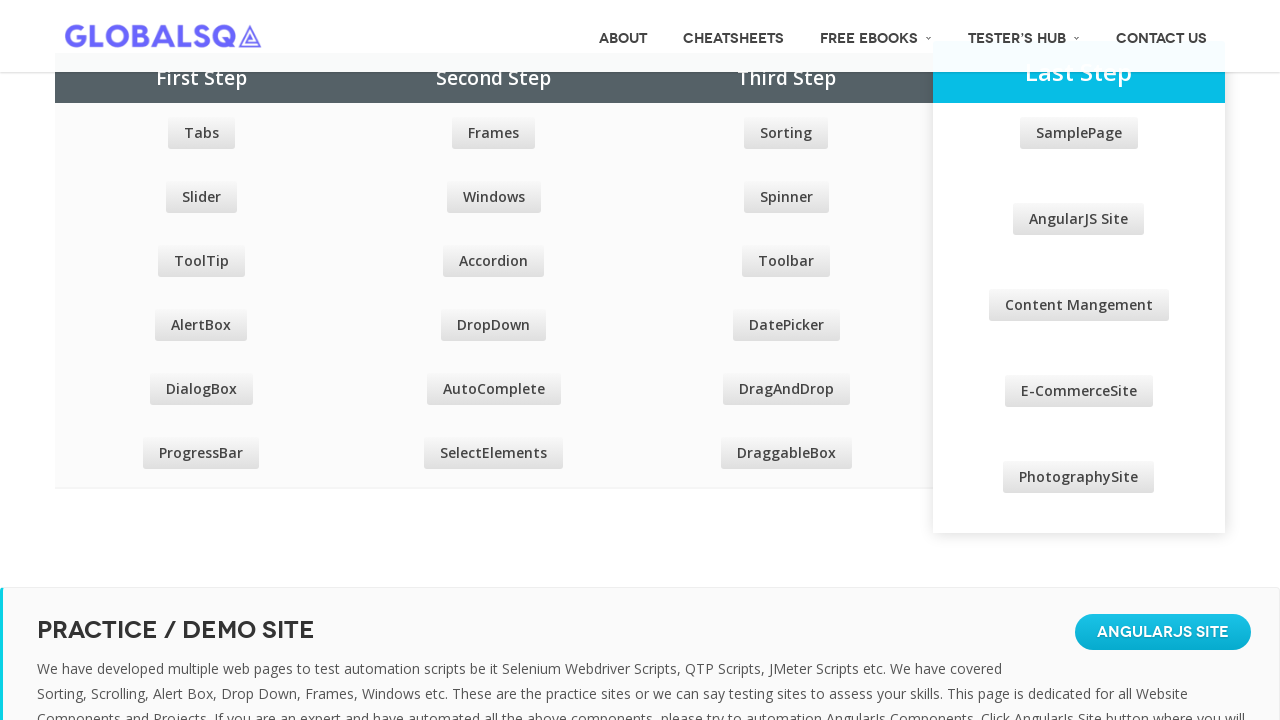